Adds "Blue Top" product to the cart, clicks the cart link in the modal, and verifies the product appears in the cart.

Starting URL: https://www.automationexercise.com/products

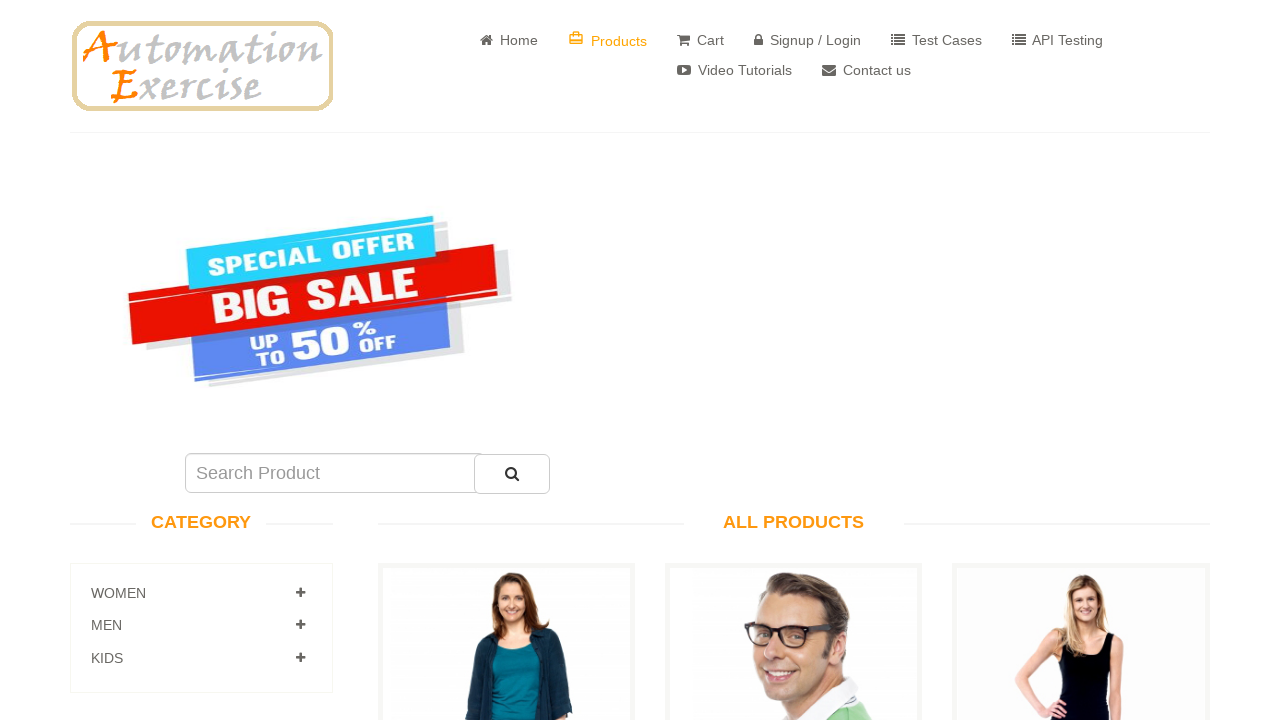

Blue Top add-to-cart button is visible
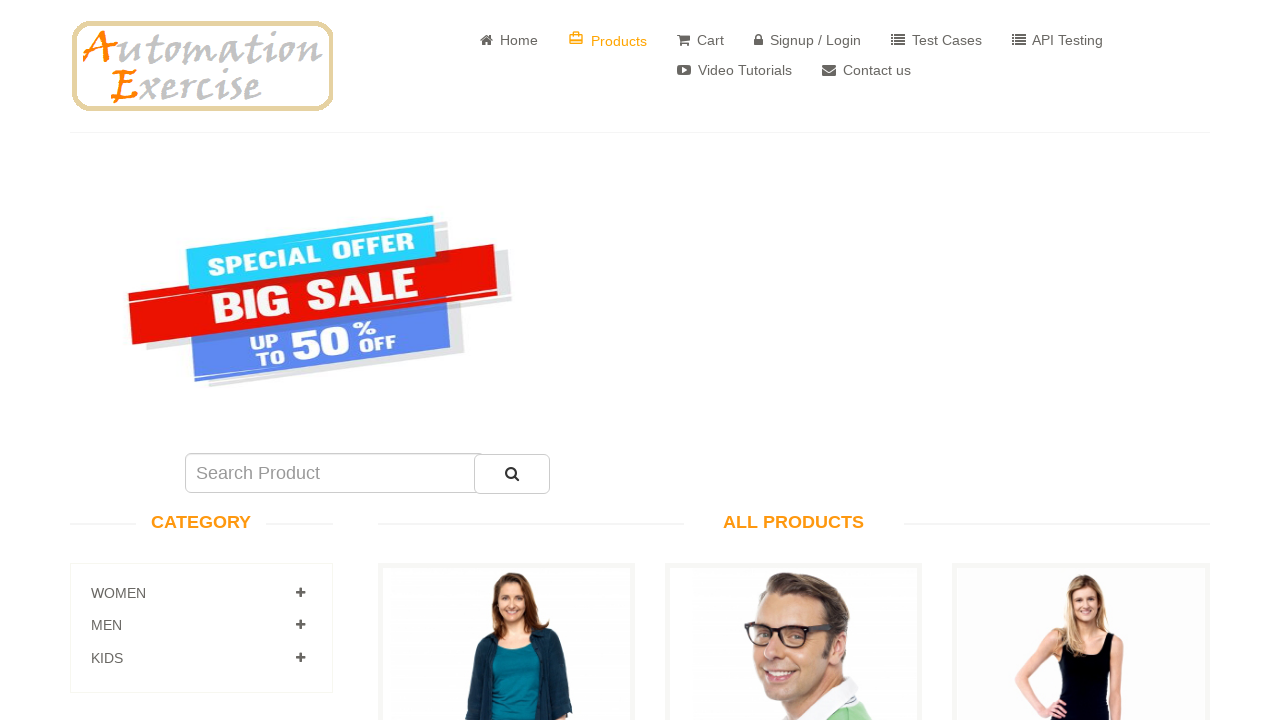

Clicked add-to-cart button for Blue Top product at (506, 361) on xpath=//div[@class='productinfo text-center'][p='Blue Top']/a[@class='btn btn-de
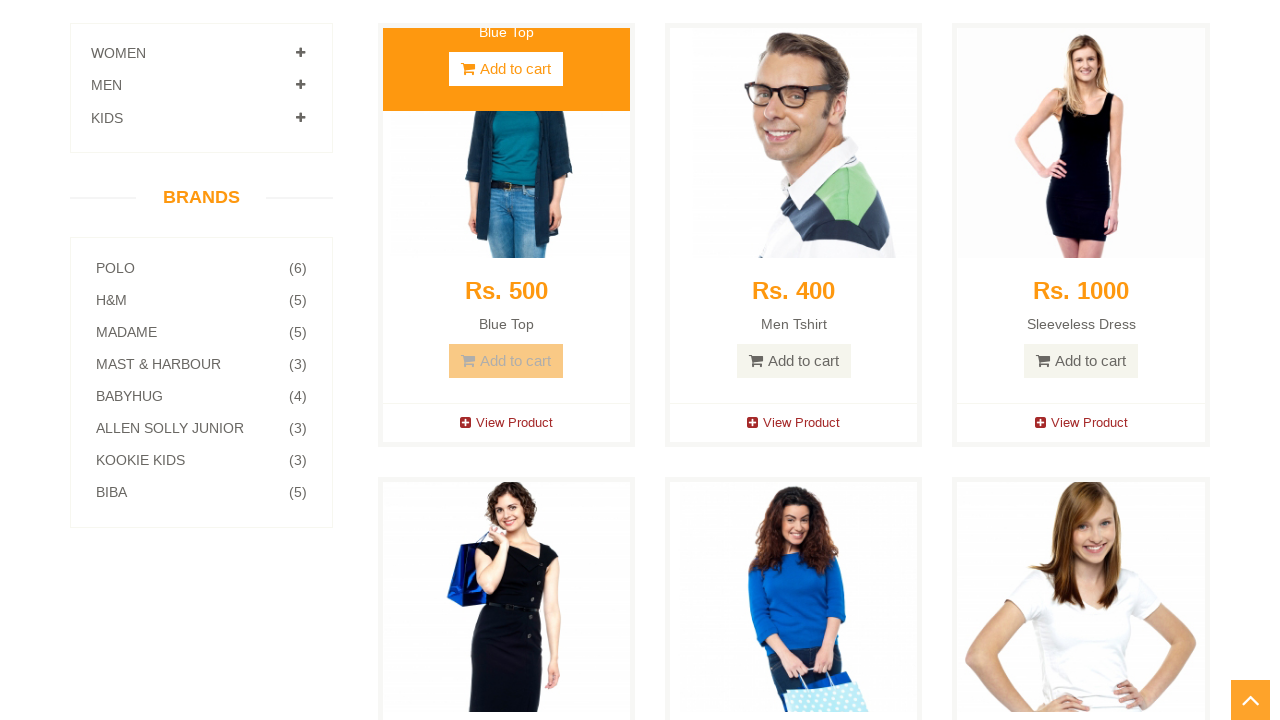

View Cart link in modal is visible
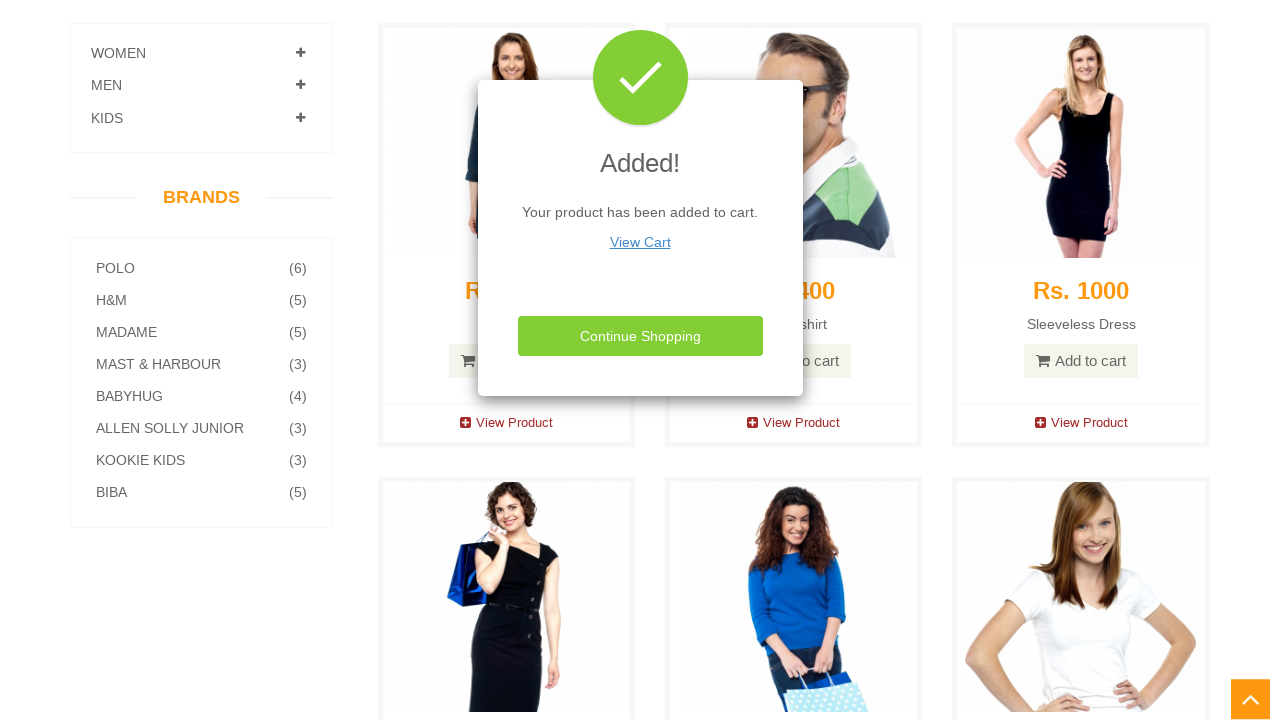

Clicked View Cart link in modal at (640, 242) on xpath=//div[@class='modal-content']//div[@class='modal-body']//a[@href='/view_ca
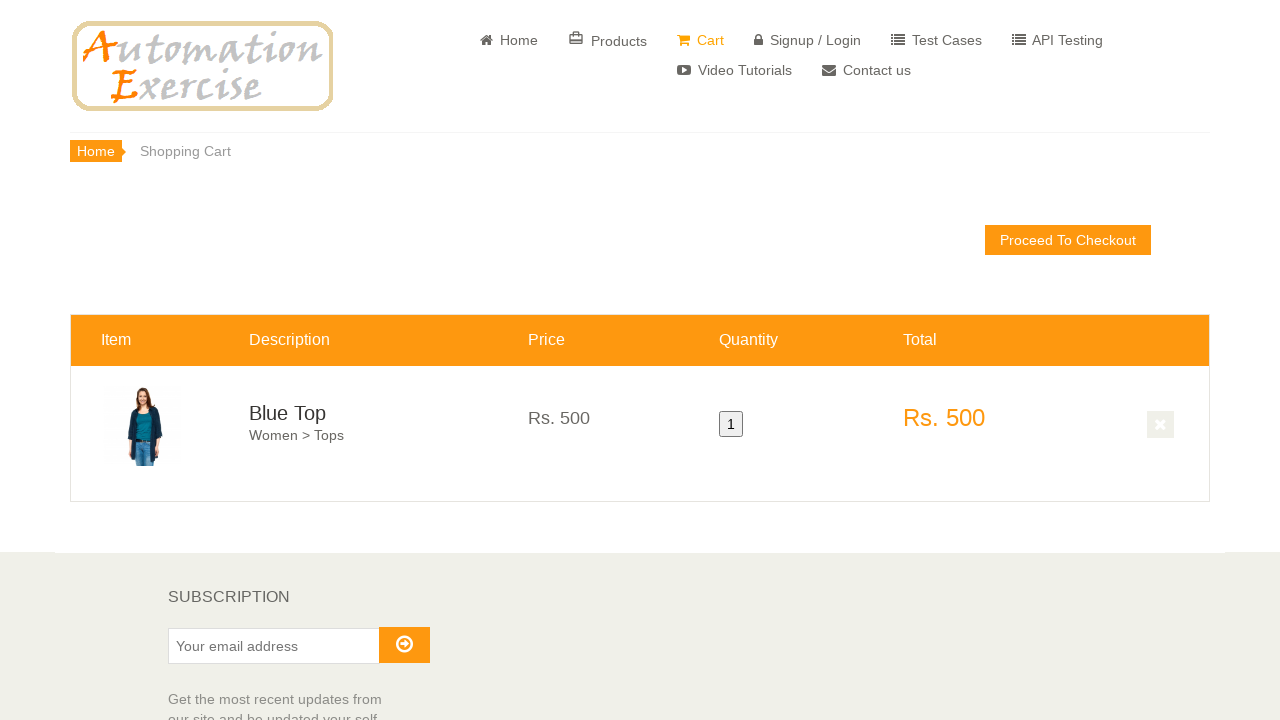

Blue Top product is visible in the cart table
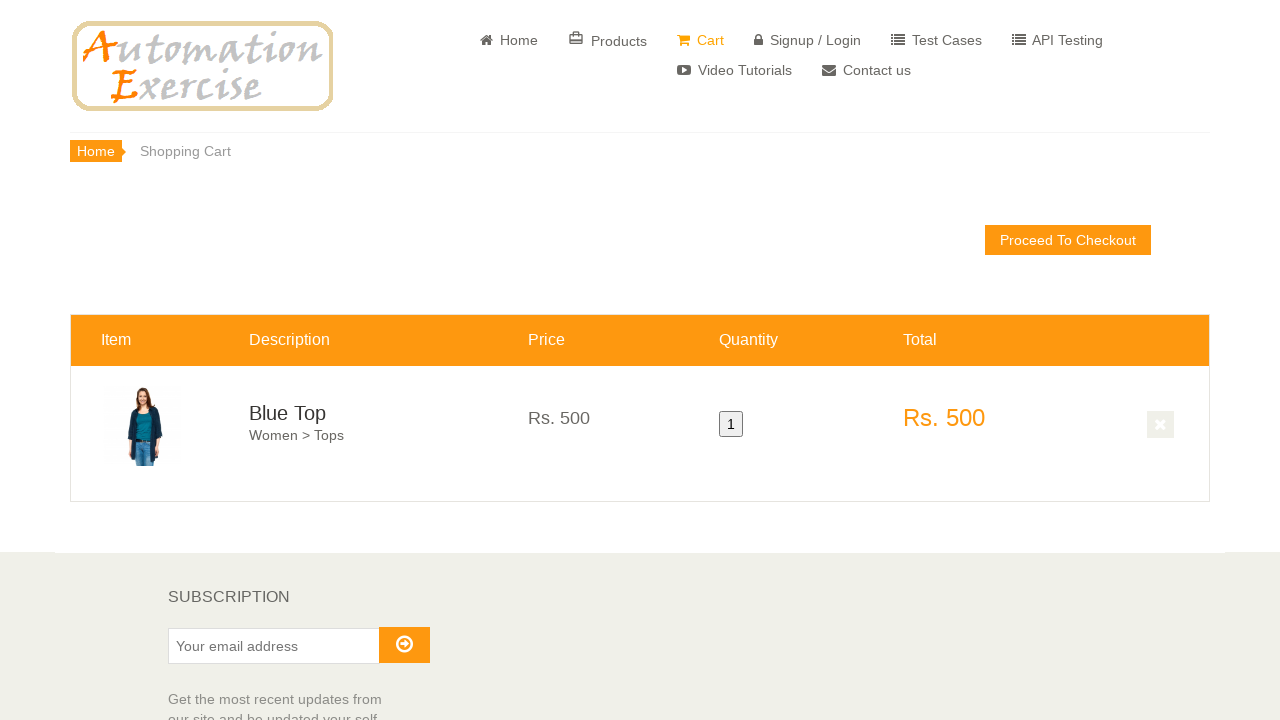

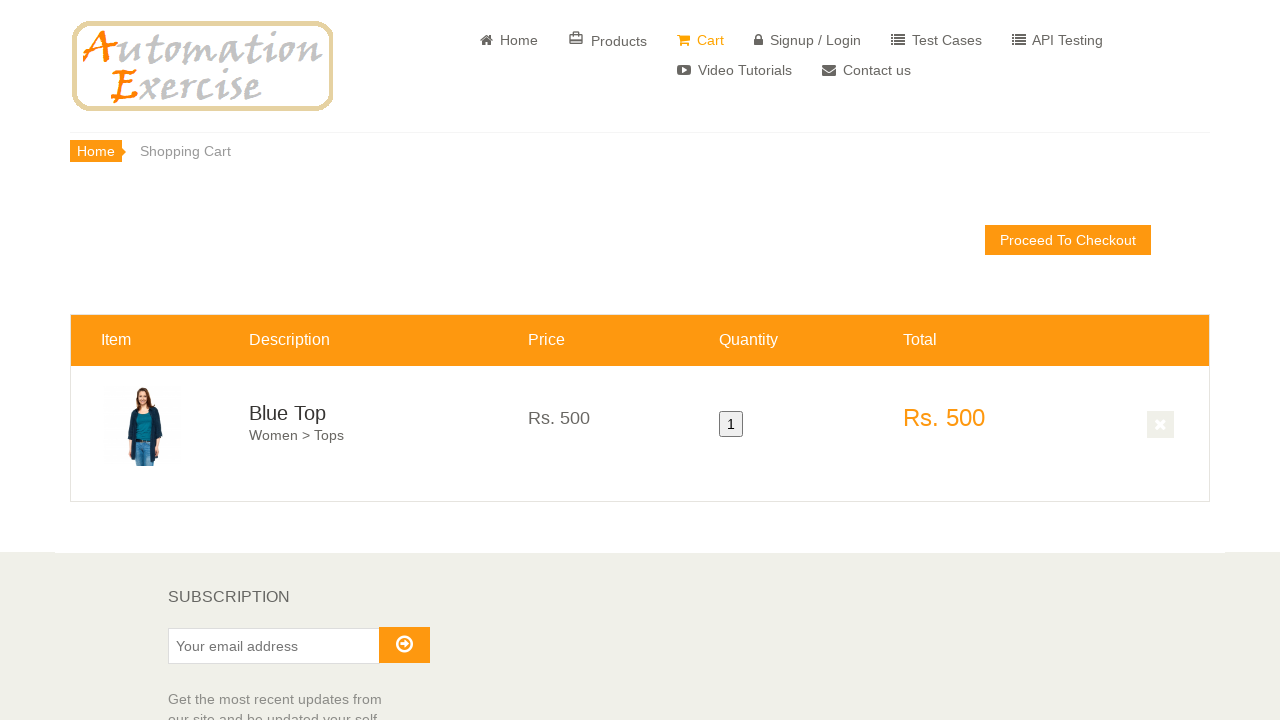